Navigates to a test automation practice blog and verifies that a book table is displayed with data

Starting URL: https://testautomationpractice.blogspot.com/

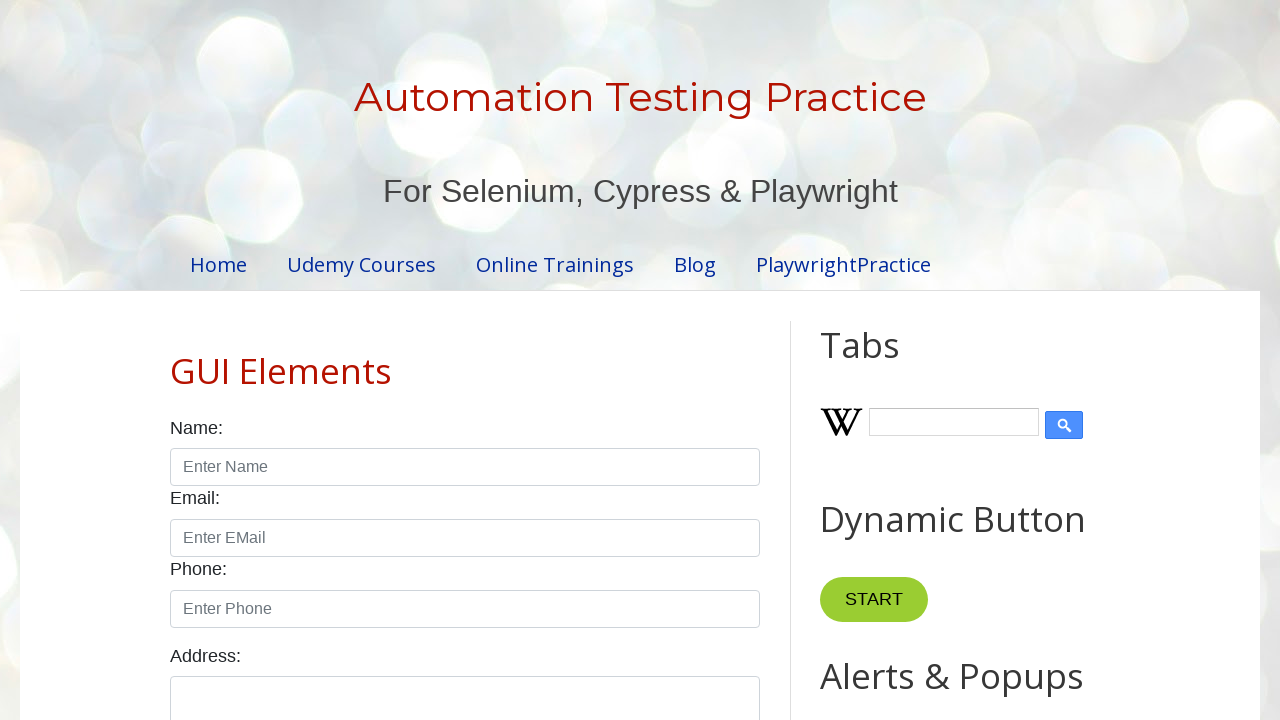

Navigated to test automation practice blog
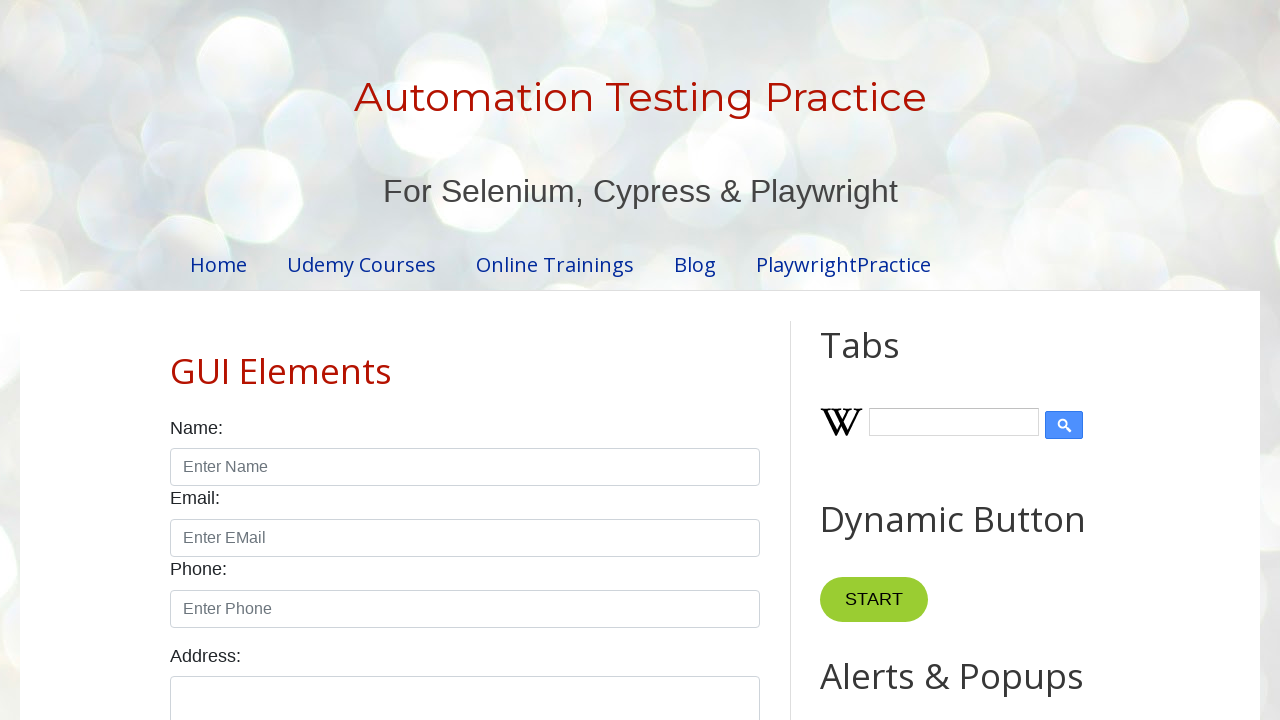

Book table became visible
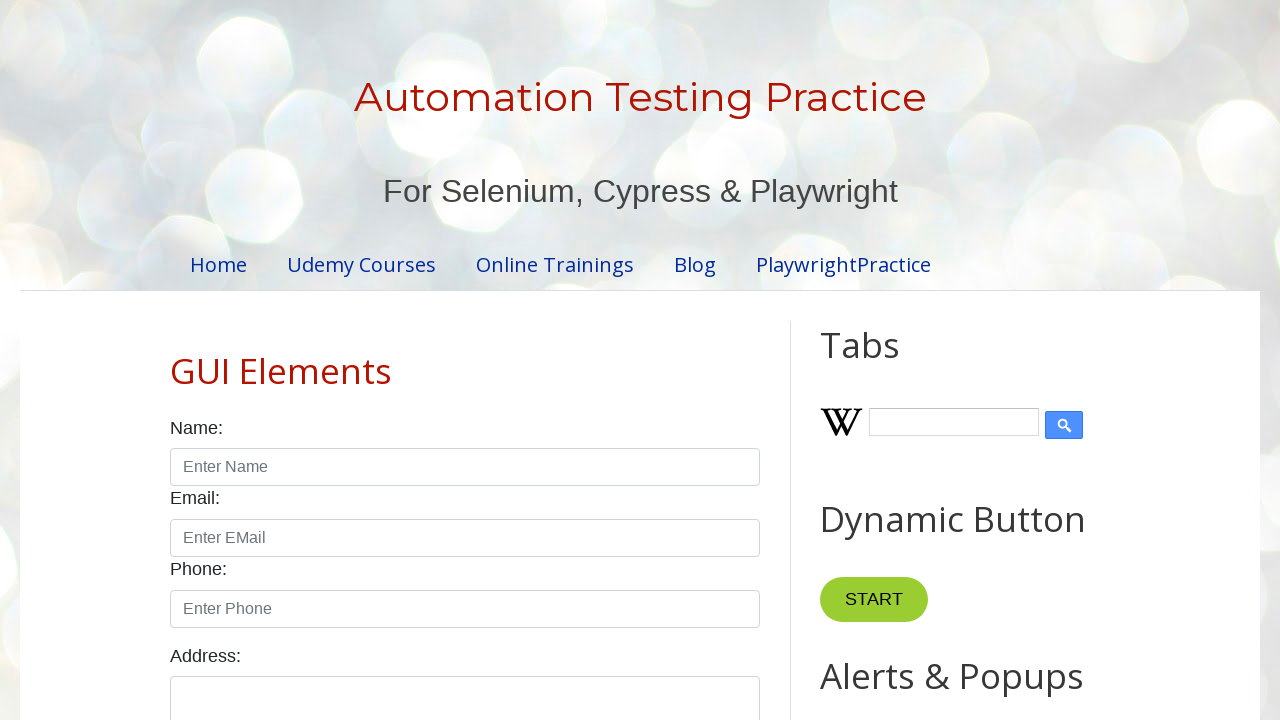

Verified table rows exist in BookTable
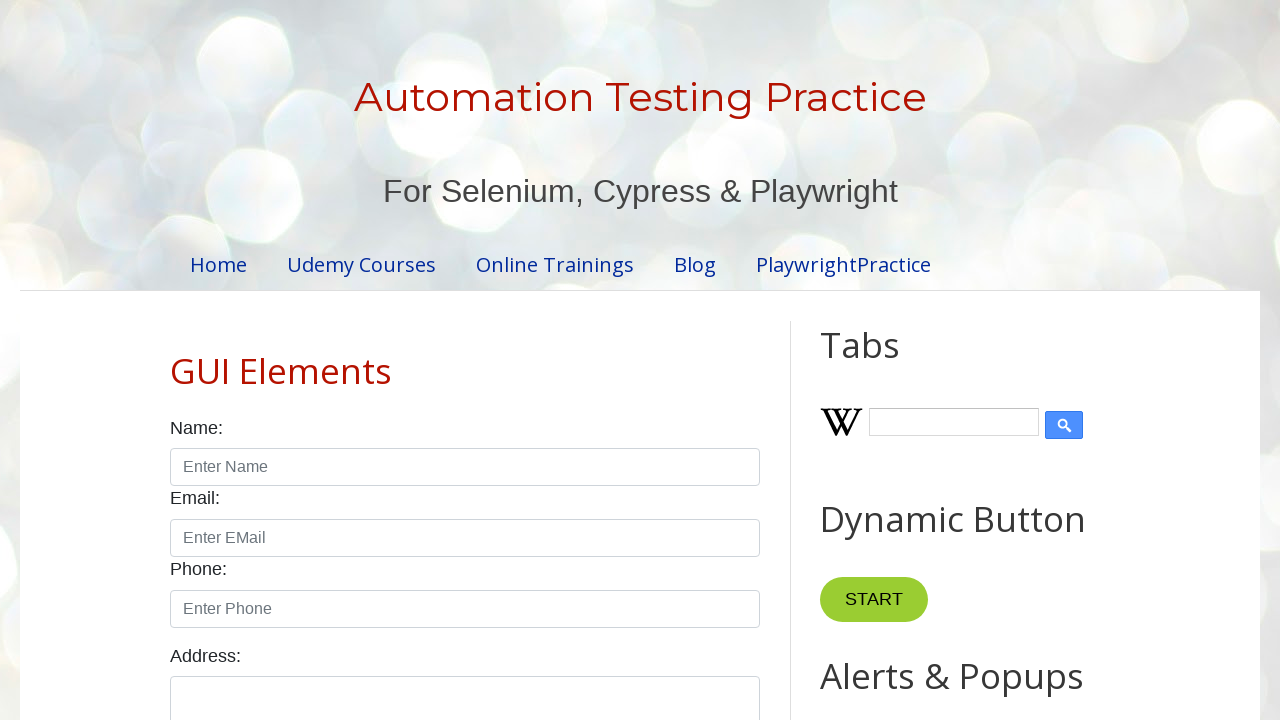

Verified table headers exist in BookTable
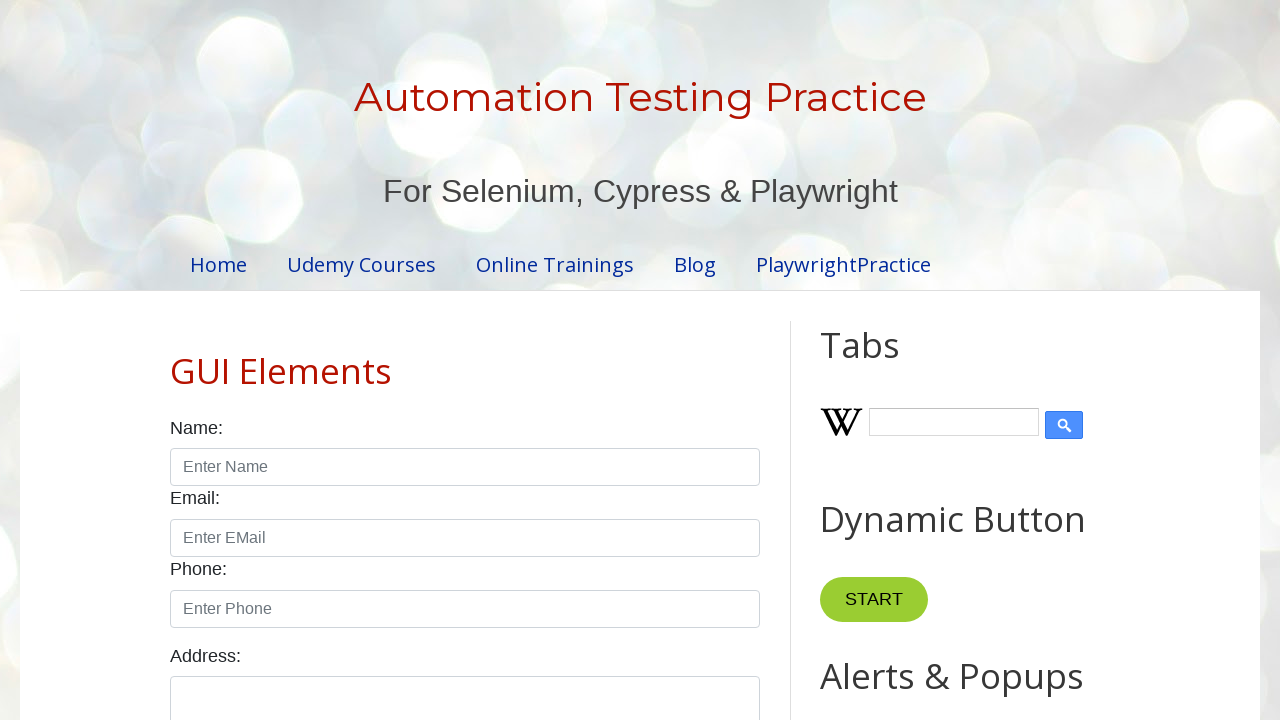

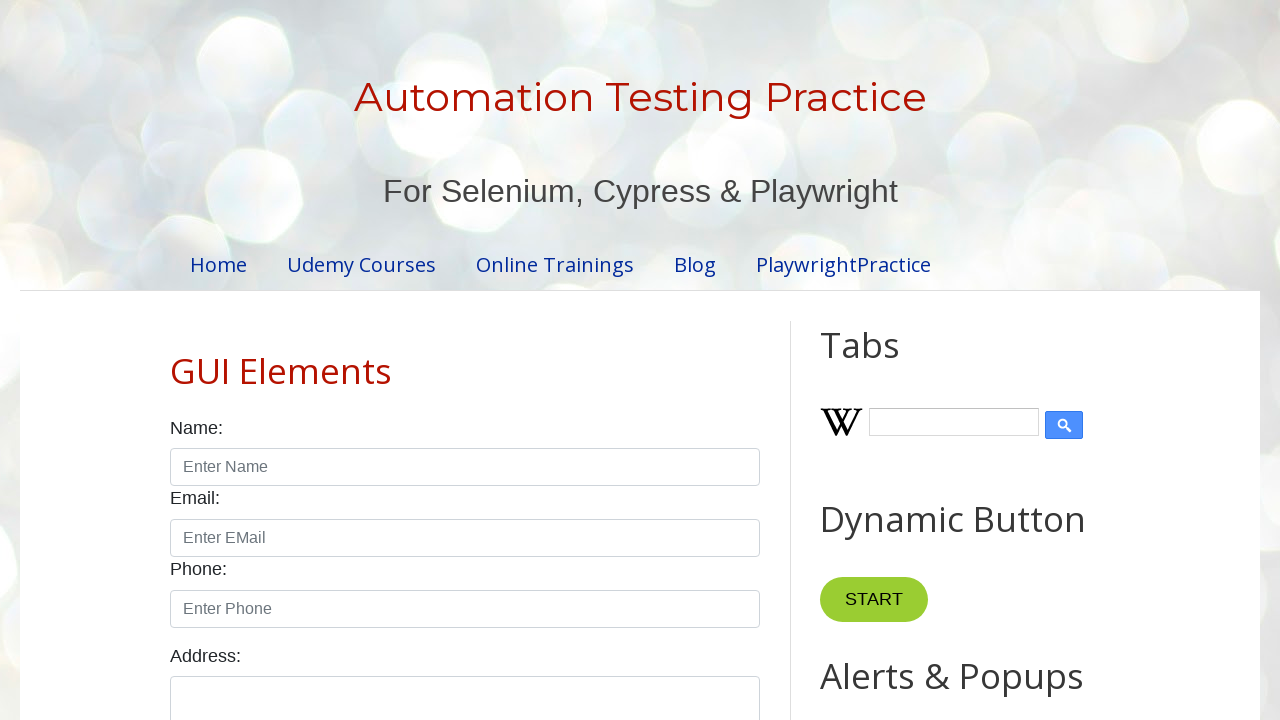